Navigates to Broken Images page and checks if an image (hjkl.jpg) is broken or failed to load

Starting URL: https://the-internet.herokuapp.com/

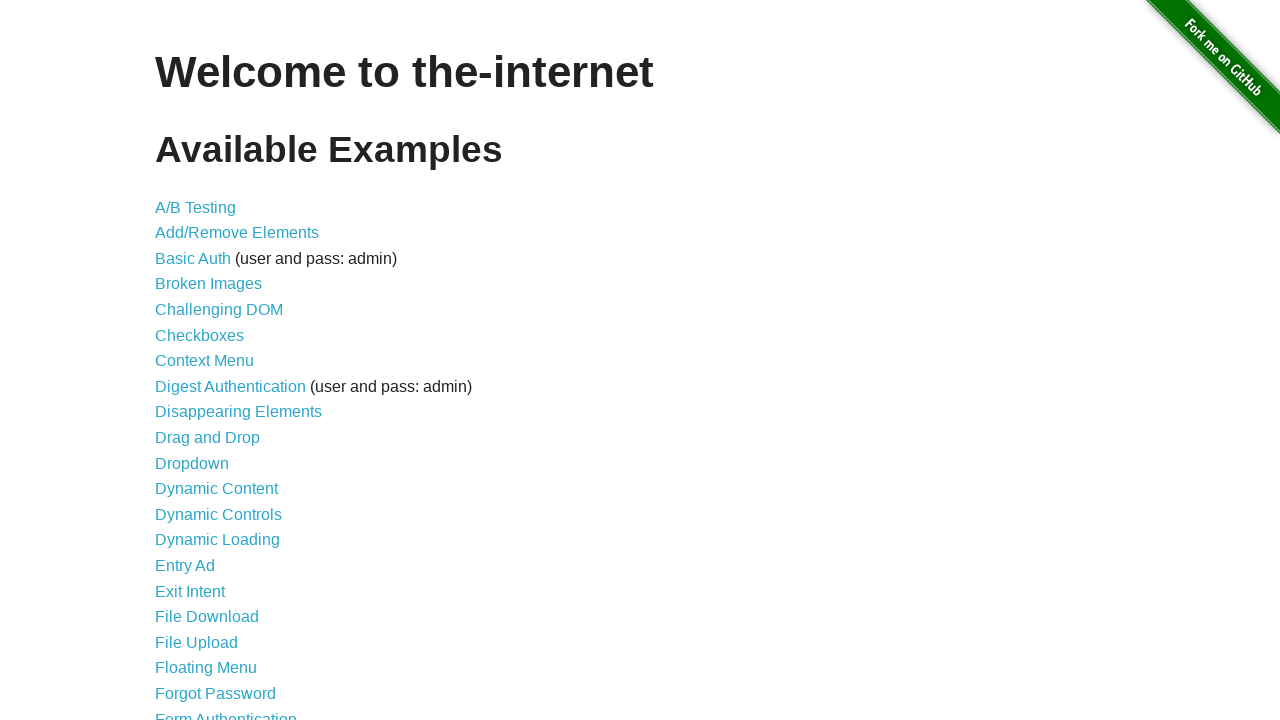

Clicked on 'Broken Images' link to navigate to the broken images page at (208, 284) on internal:role=link[name="Broken Images"i]
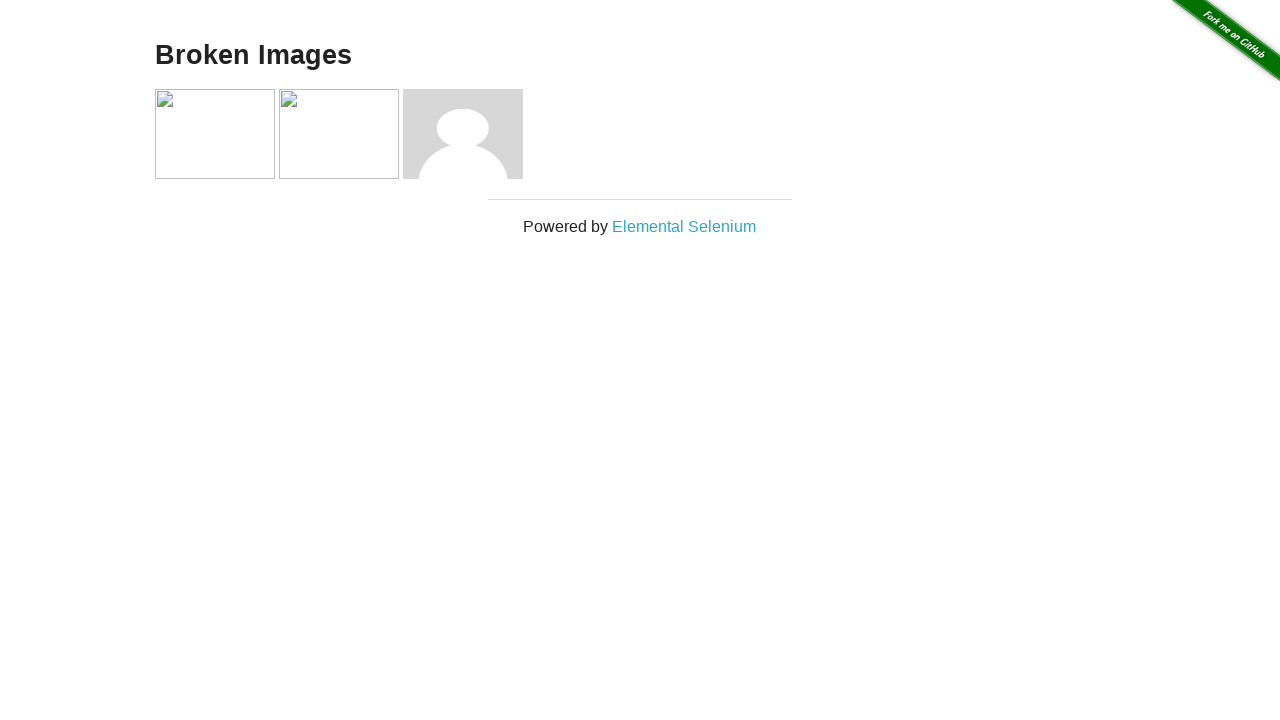

Waited for images to load on the page
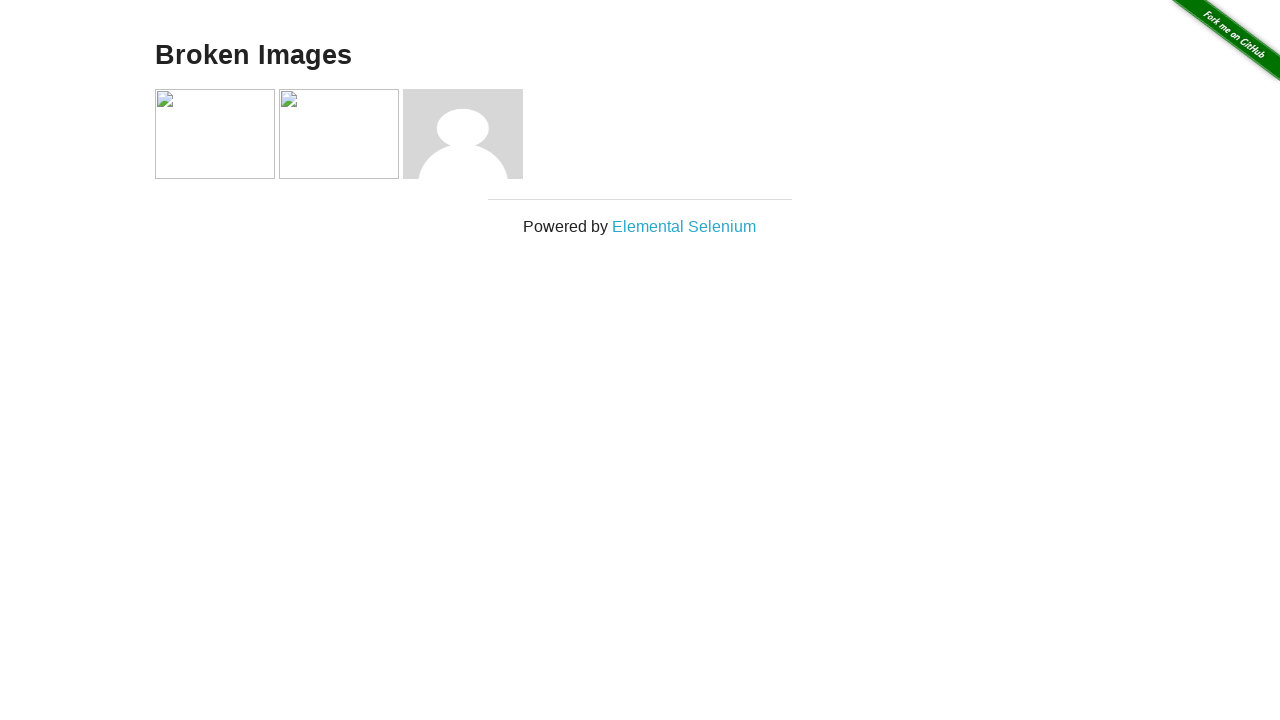

Evaluated if hjkl.jpg image is broken or failed to load
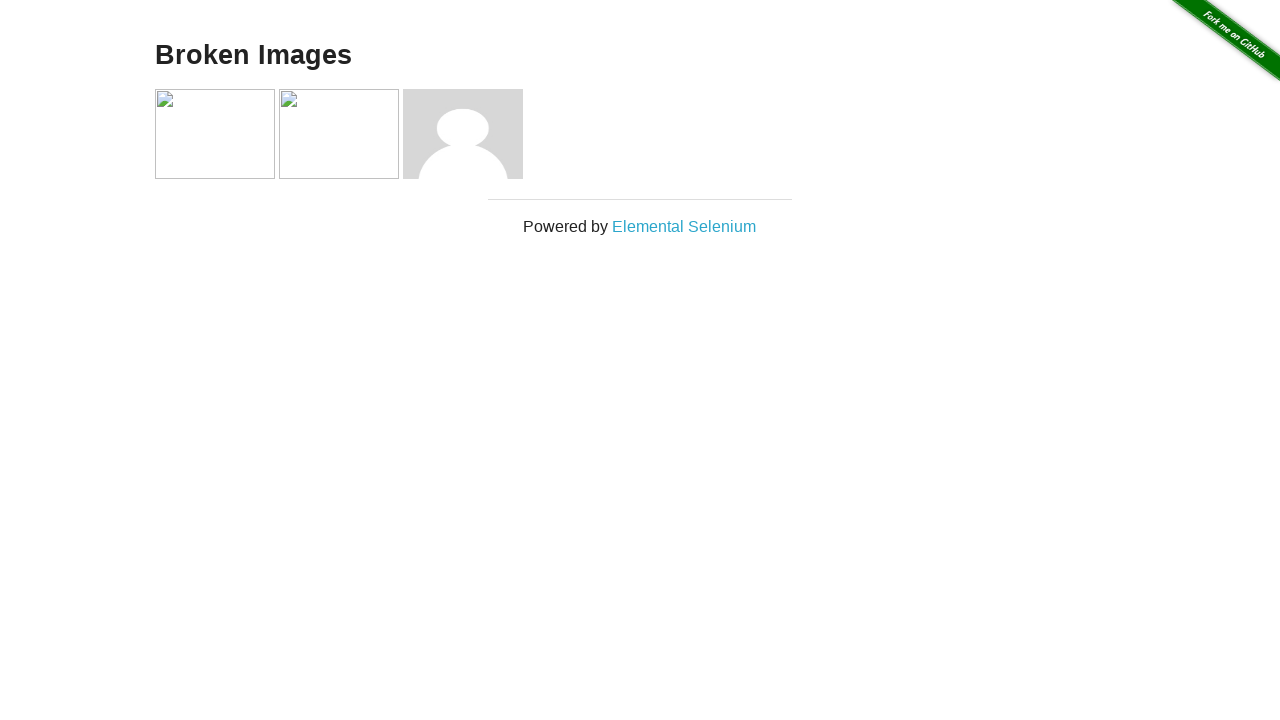

Assertion passed: hjkl.jpg image is confirmed to be broken
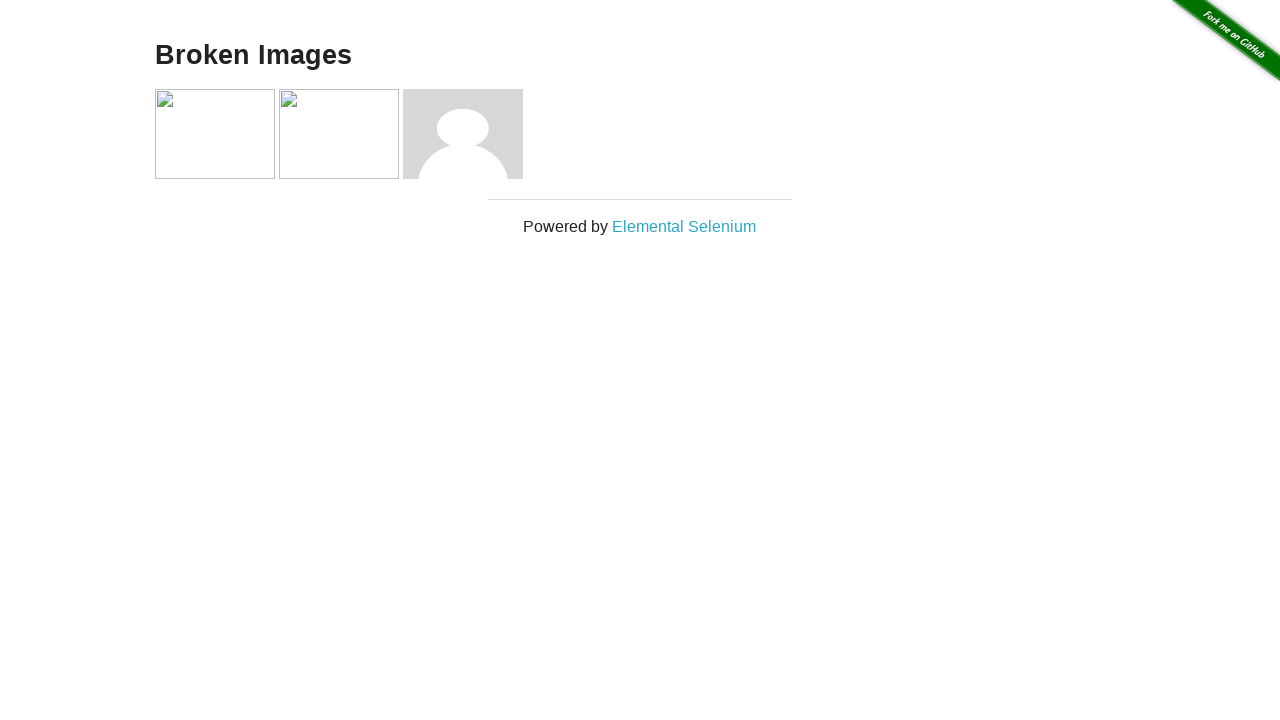

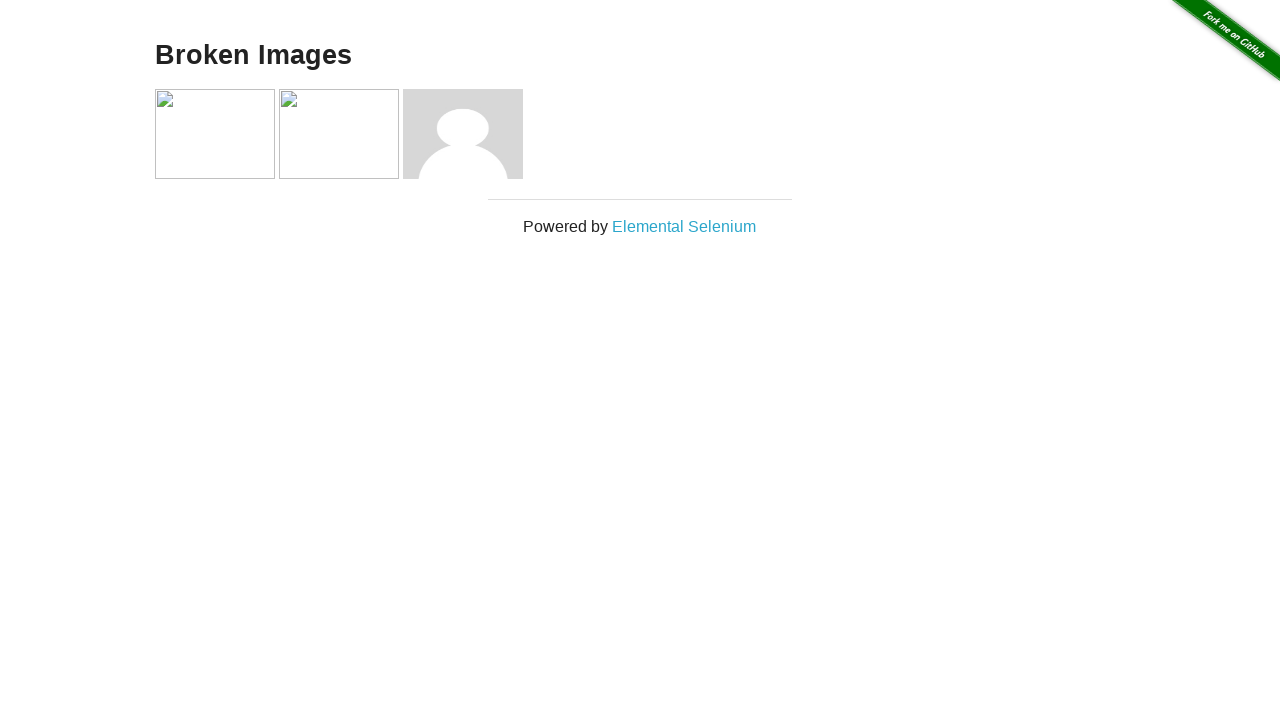